Tests a math puzzle form by reading a value from the page, calculating the answer using a logarithmic formula, filling in the result, checking required checkboxes/radio buttons, and submitting the form.

Starting URL: https://suninjuly.github.io/math.html

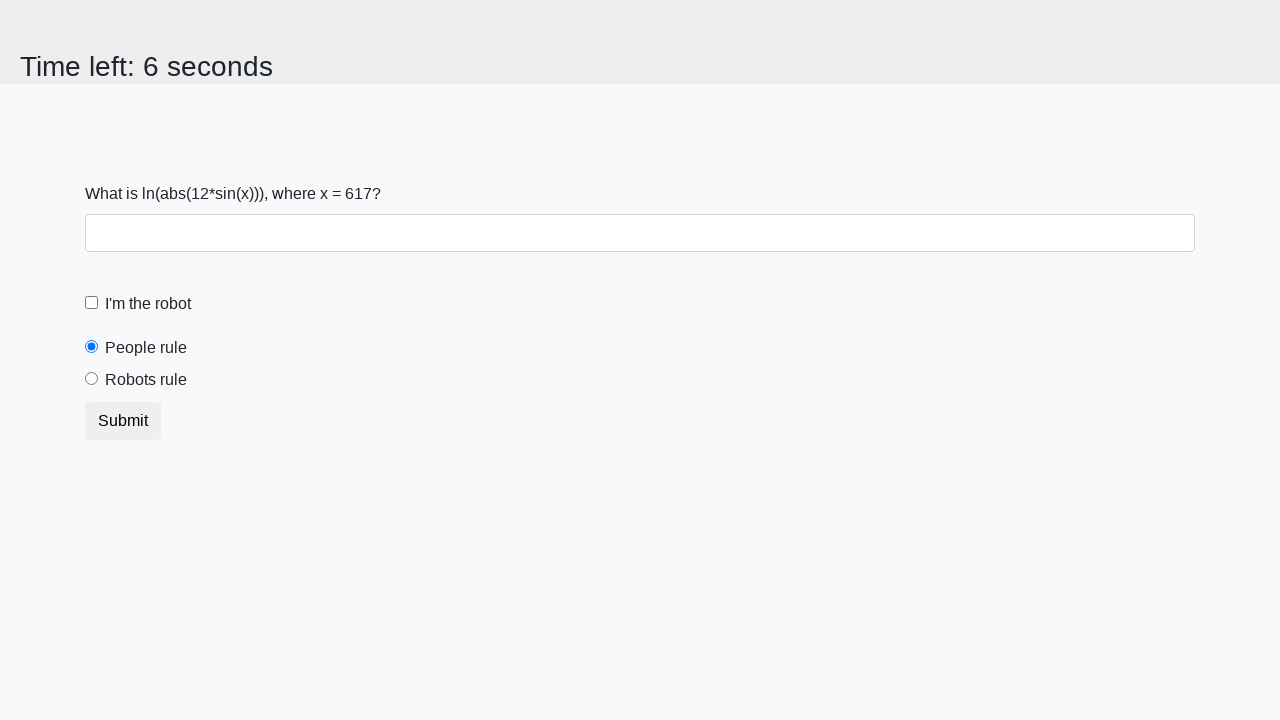

Located the x value input element
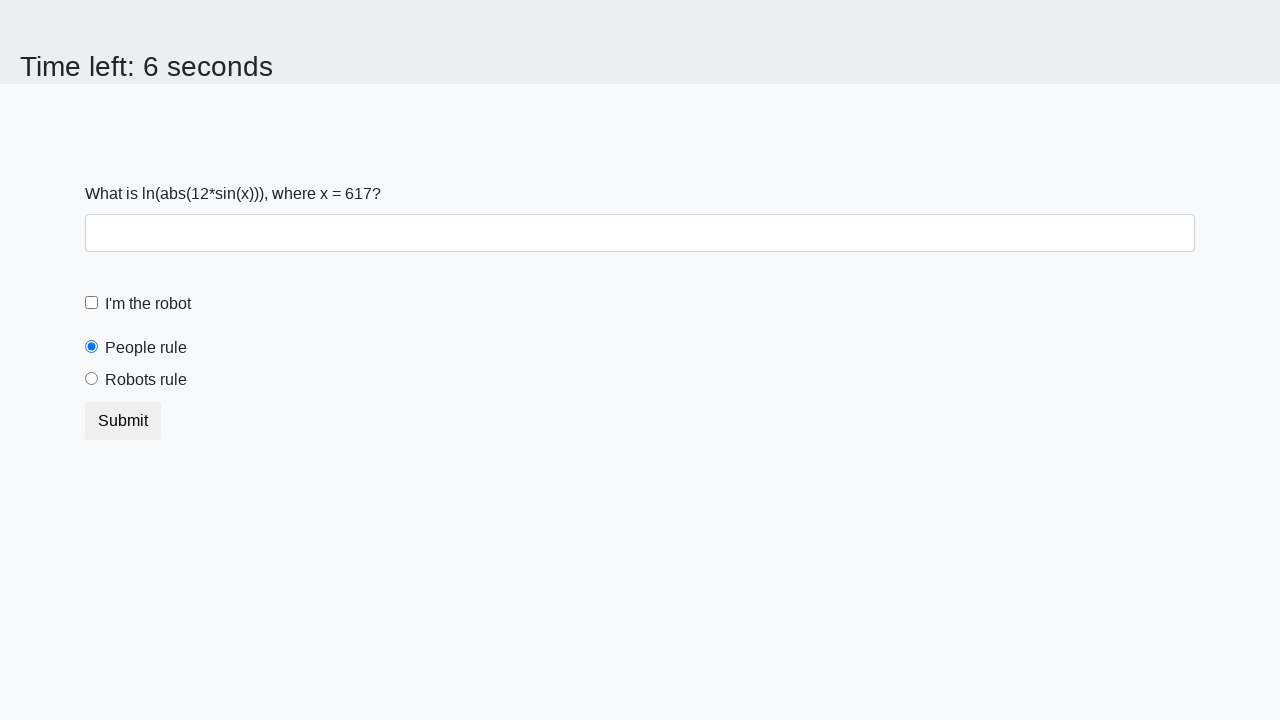

Read x value from page: 617
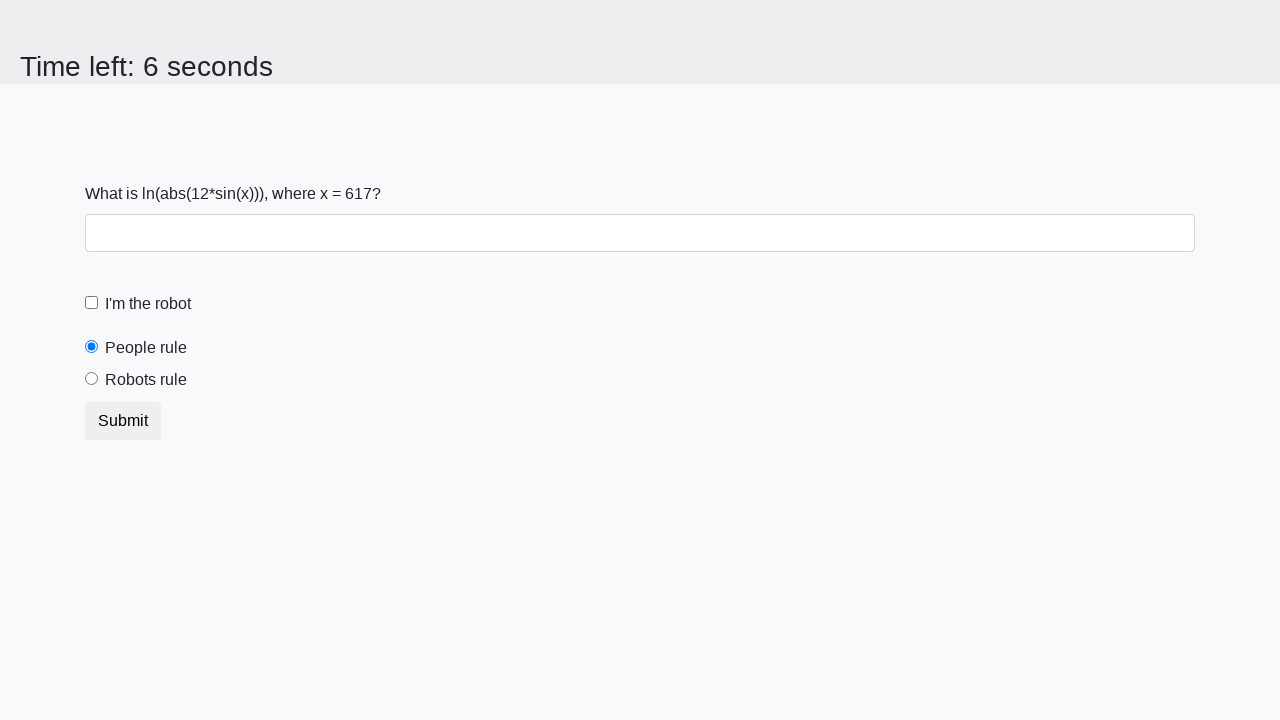

Calculated answer using logarithmic formula: 2.431823625222588
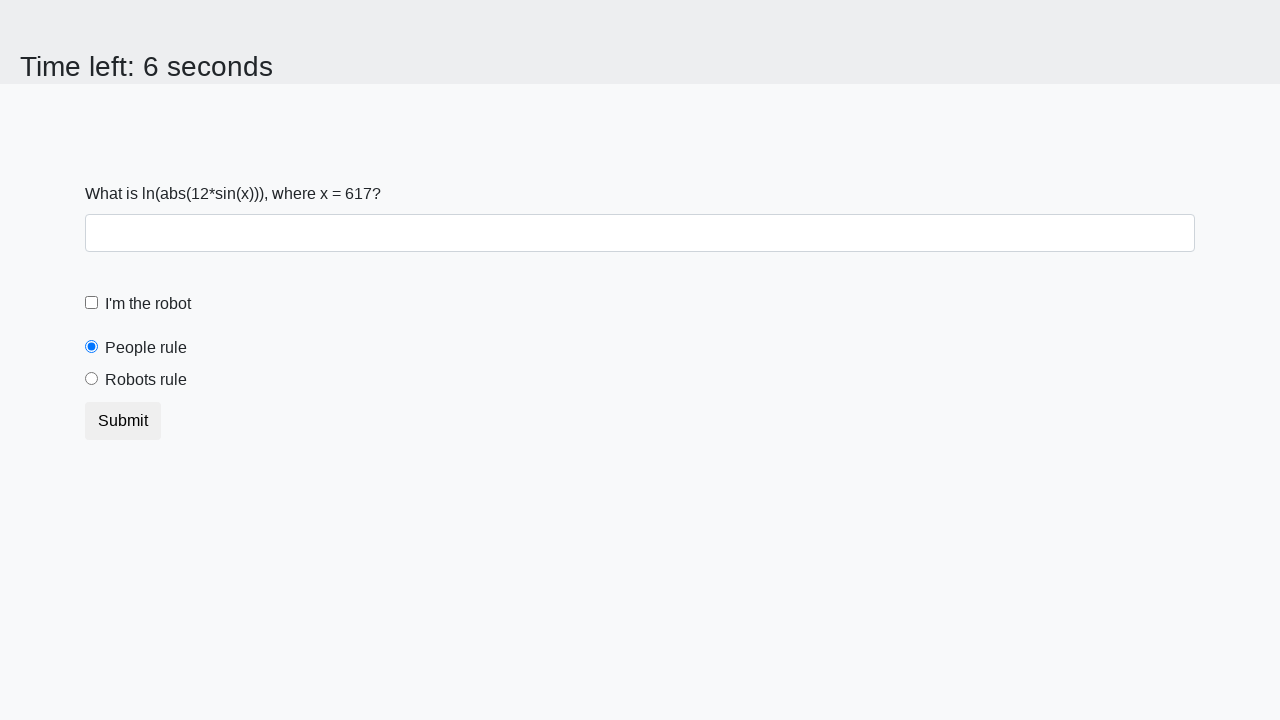

Filled answer field with calculated value: 2.431823625222588 on #answer
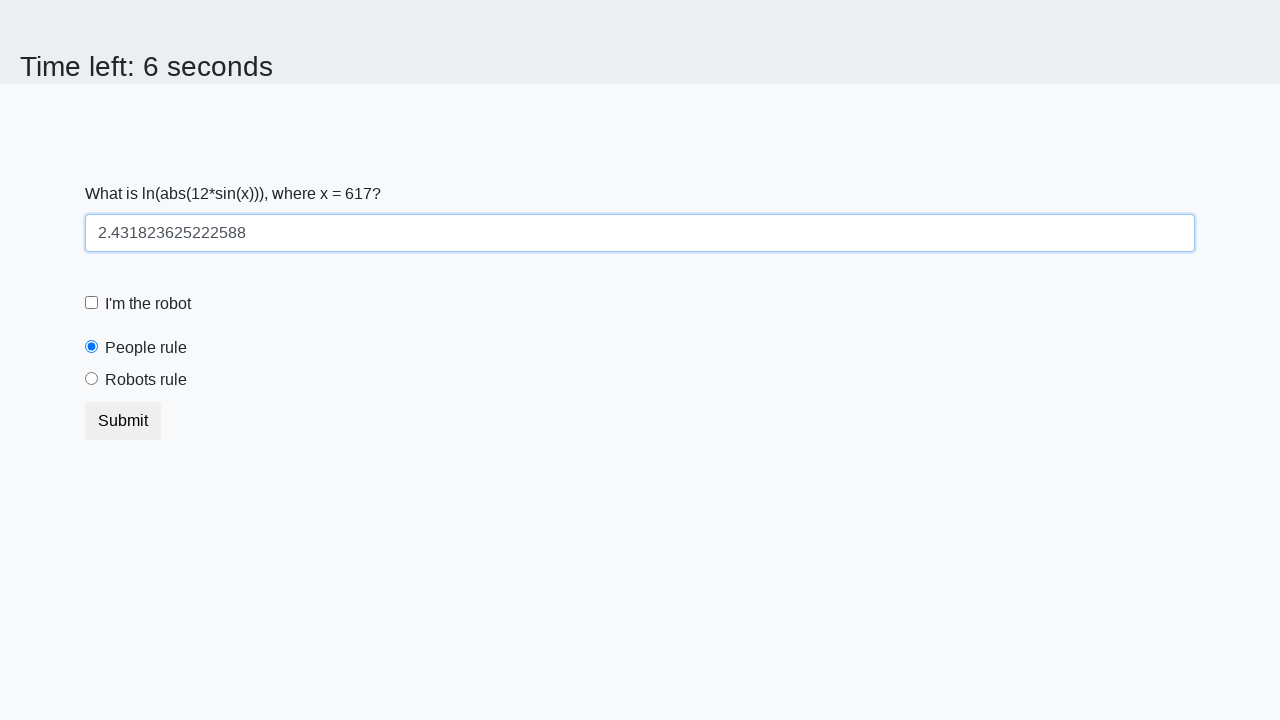

Clicked the robot checkbox at (92, 303) on #robotCheckbox
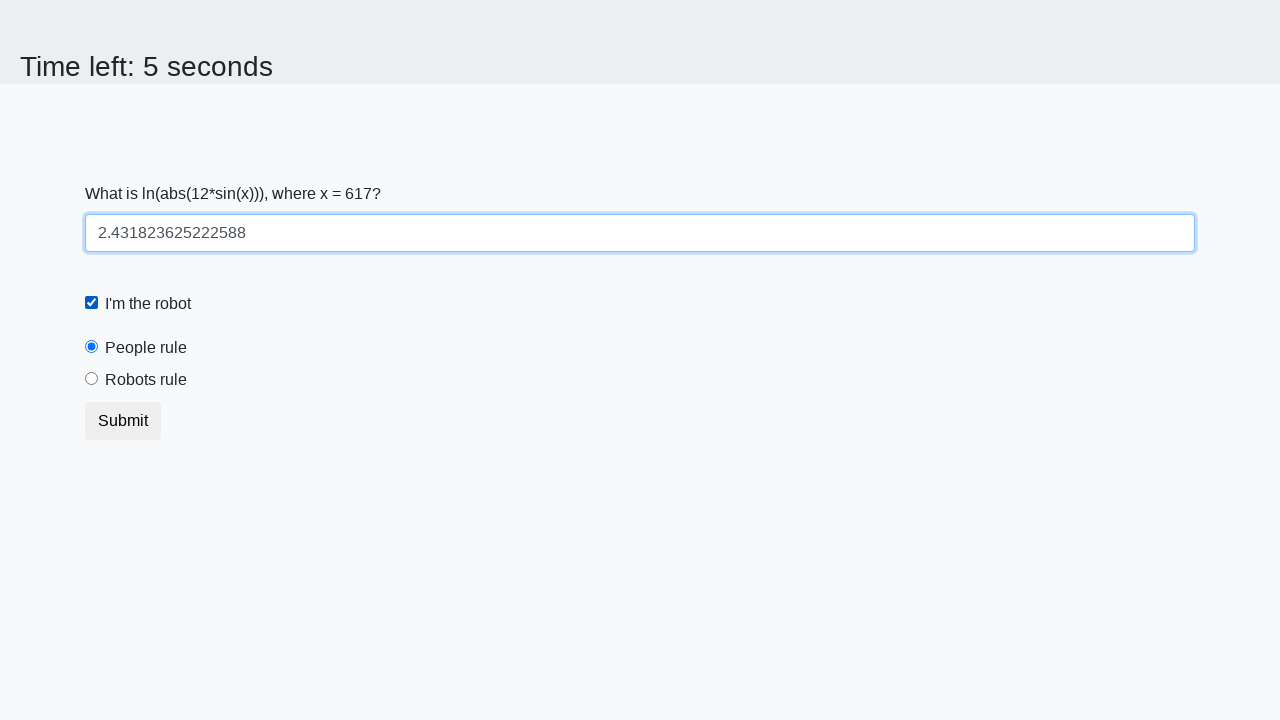

Clicked the robots rule radio button at (92, 379) on #robotsRule
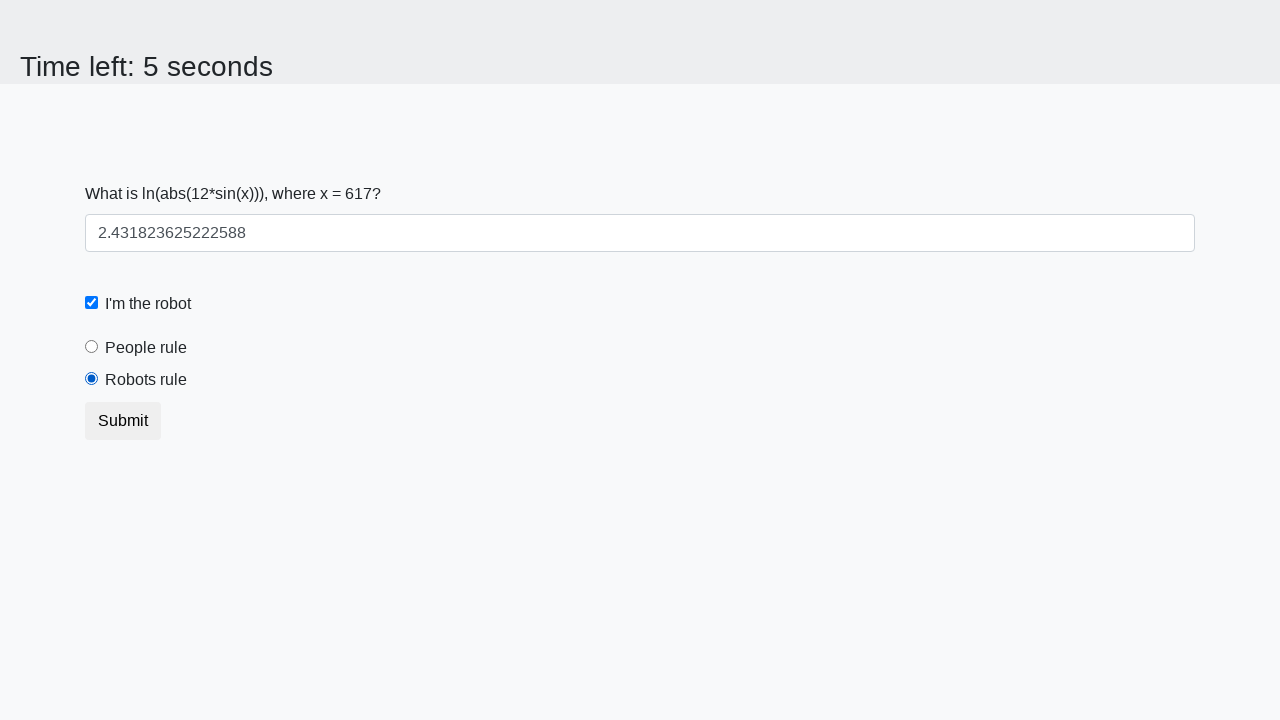

Submitted the form at (123, 421) on button[type='submit']
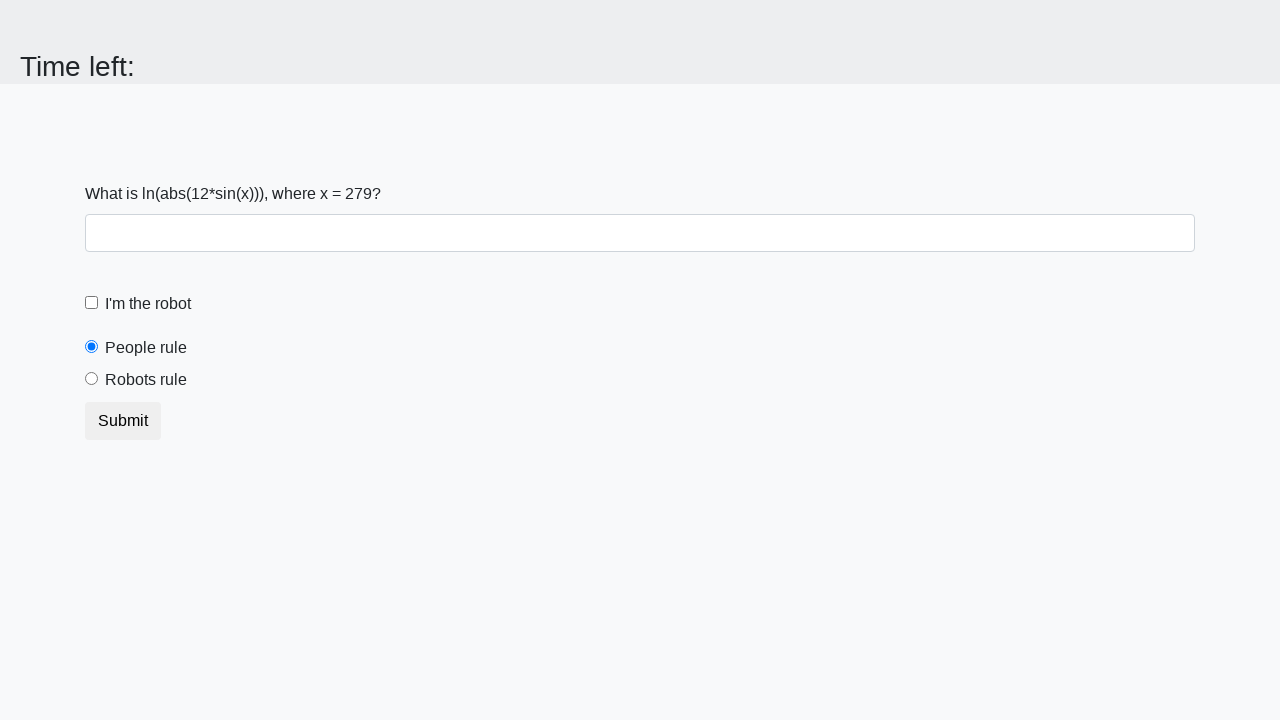

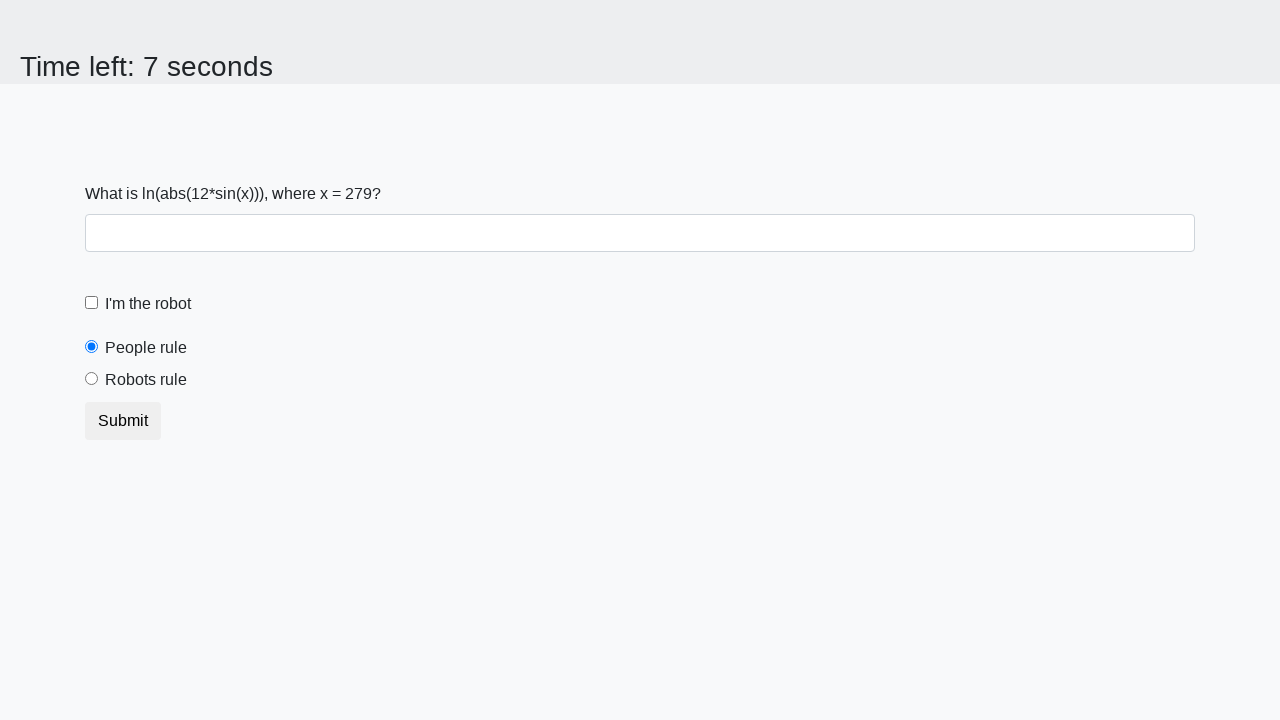